Tests that new todo items are appended to the bottom of the list by creating 3 items and verifying their order

Starting URL: https://demo.playwright.dev/todomvc

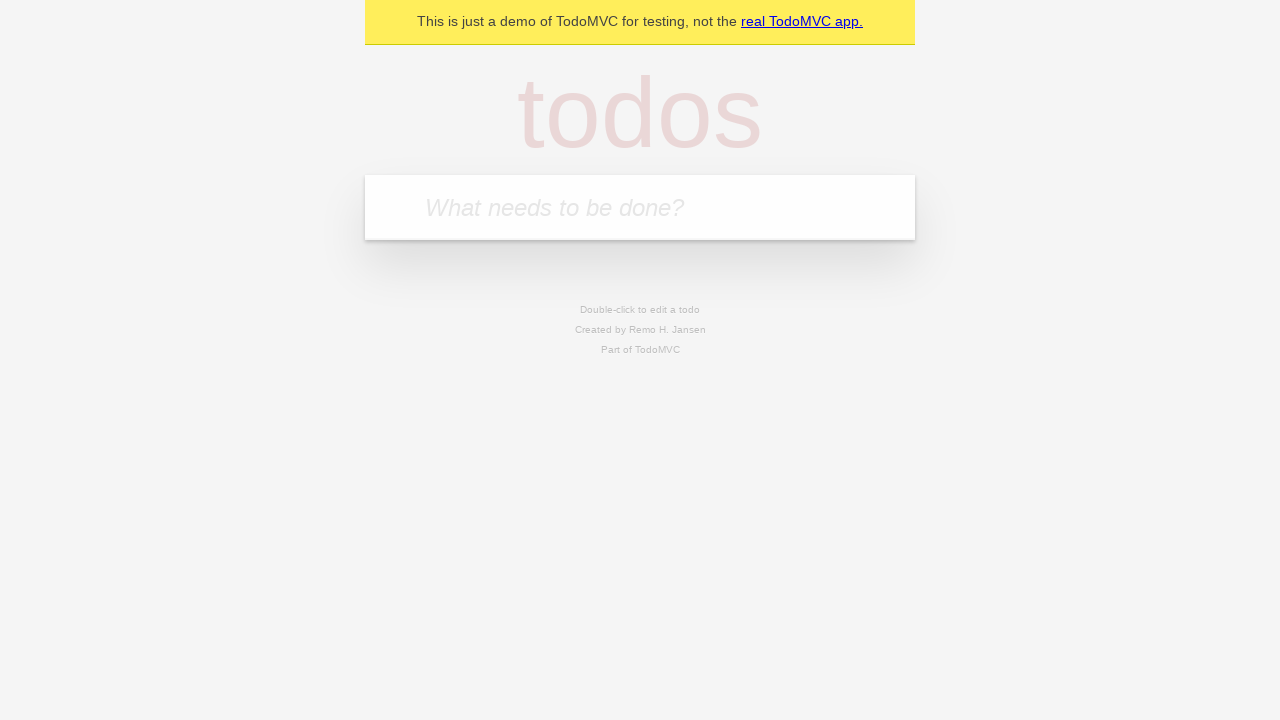

Filled todo input field with 'buy some cheese' on internal:attr=[placeholder="What needs to be done?"i]
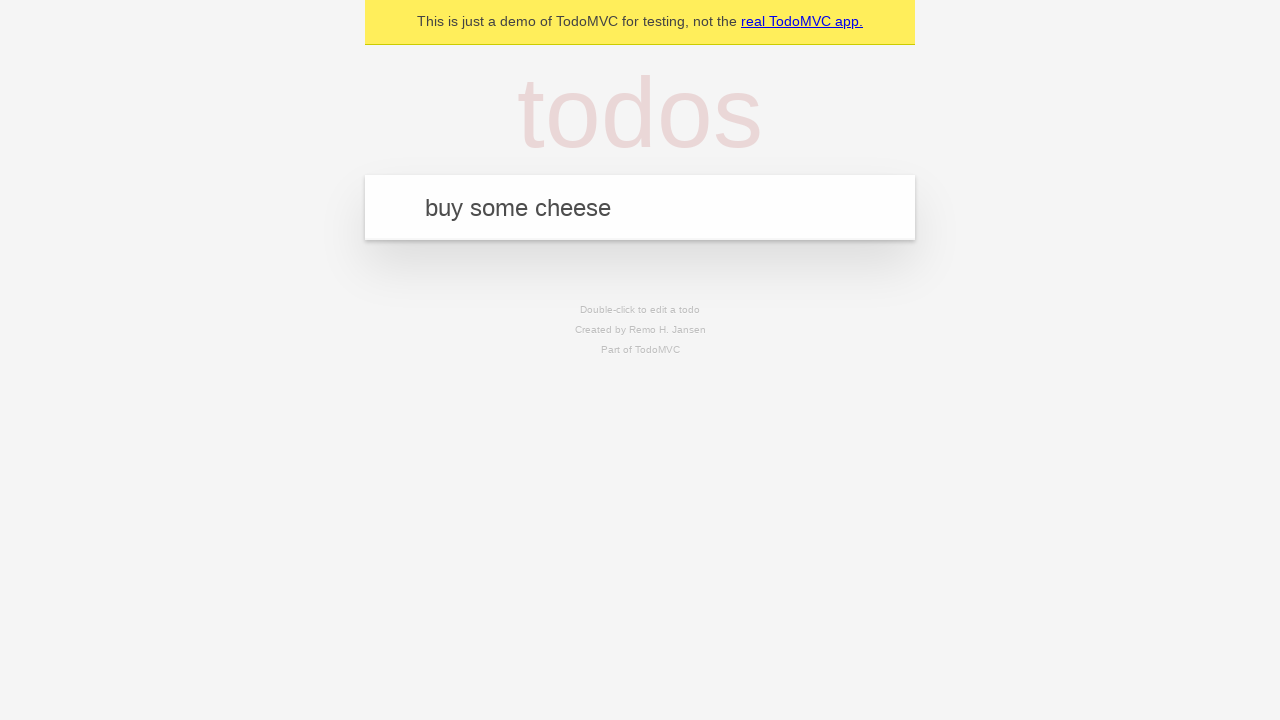

Pressed Enter to create todo item 'buy some cheese' on internal:attr=[placeholder="What needs to be done?"i]
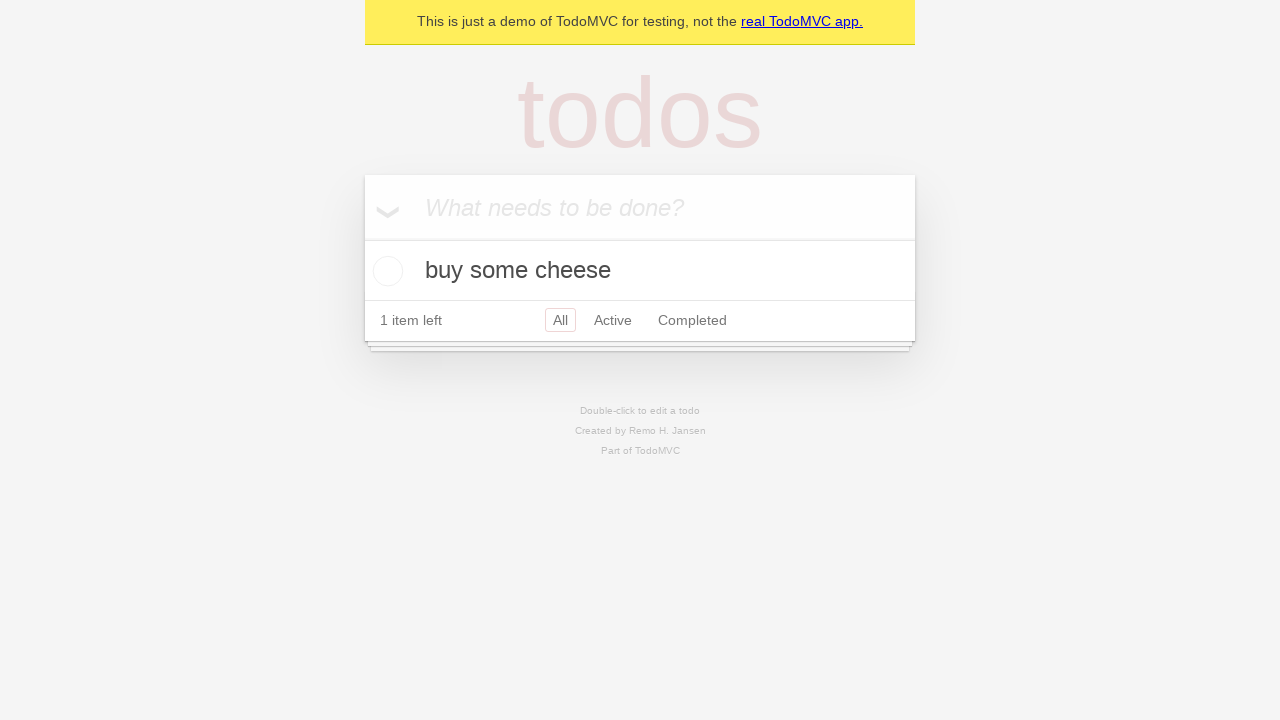

Filled todo input field with 'feed the cat' on internal:attr=[placeholder="What needs to be done?"i]
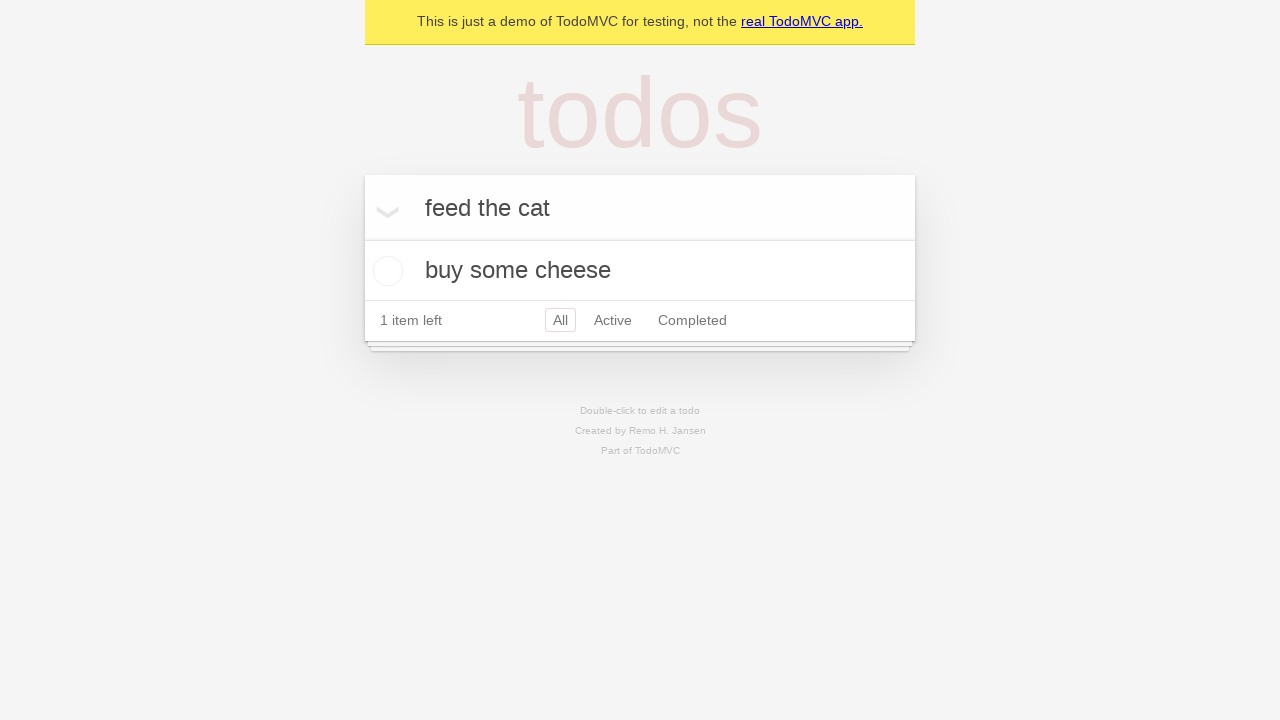

Pressed Enter to create todo item 'feed the cat' on internal:attr=[placeholder="What needs to be done?"i]
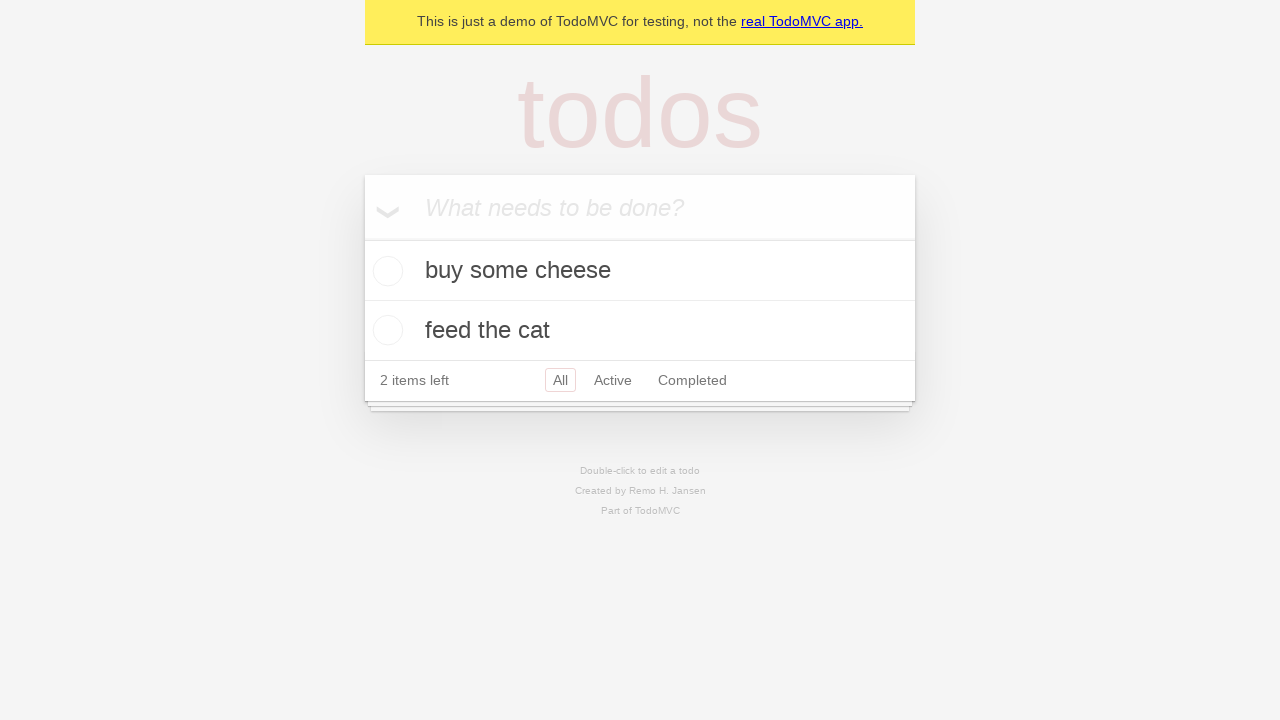

Filled todo input field with 'book a doctors appointment' on internal:attr=[placeholder="What needs to be done?"i]
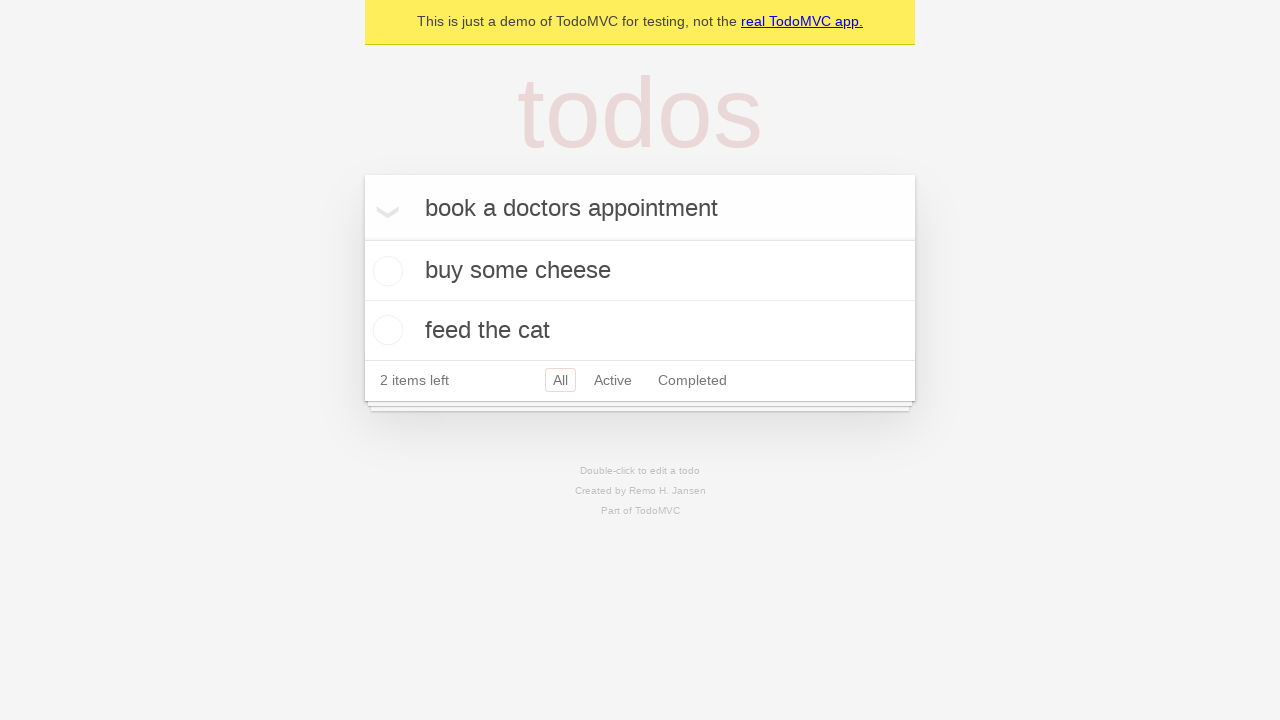

Pressed Enter to create todo item 'book a doctors appointment' on internal:attr=[placeholder="What needs to be done?"i]
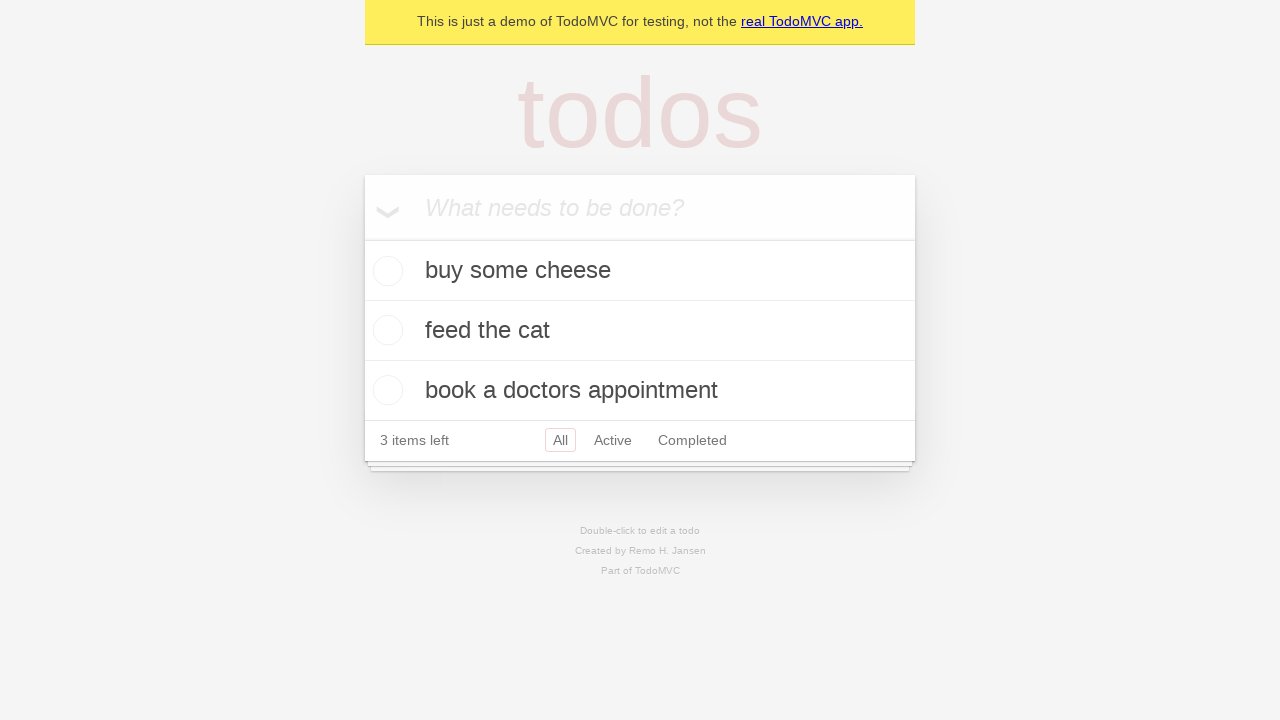

Verified that '3 items left' text is visible
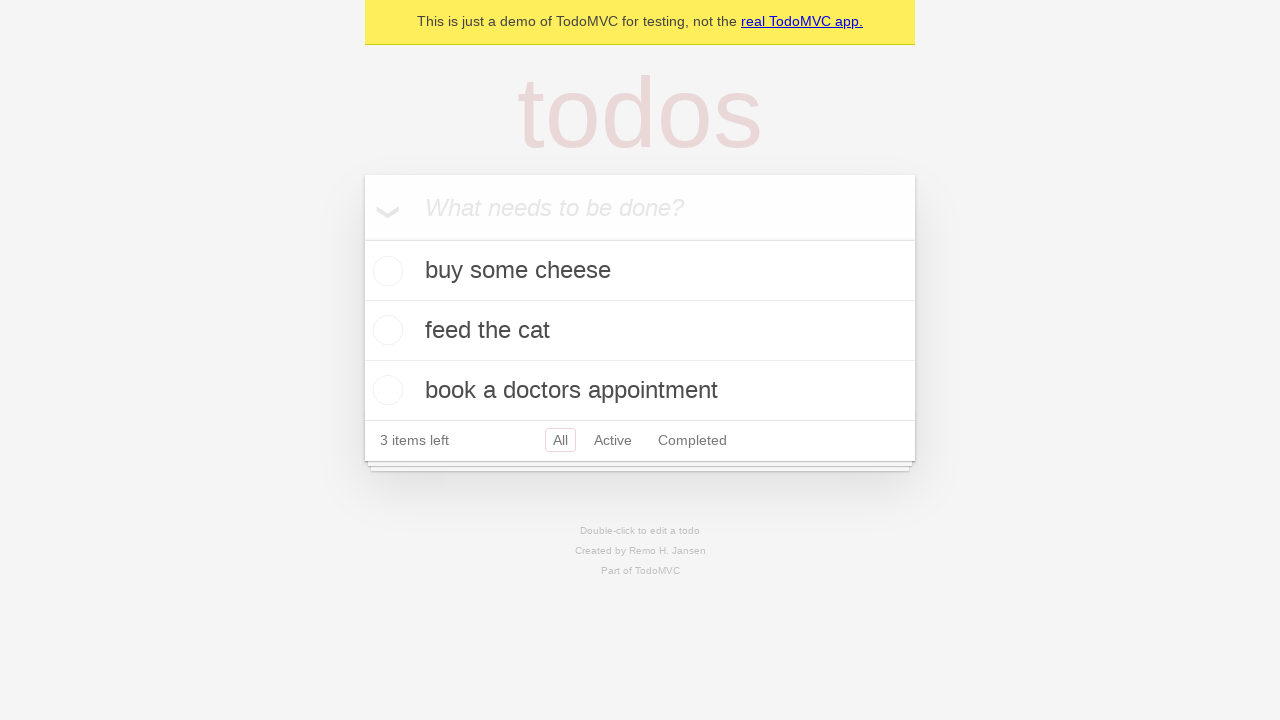

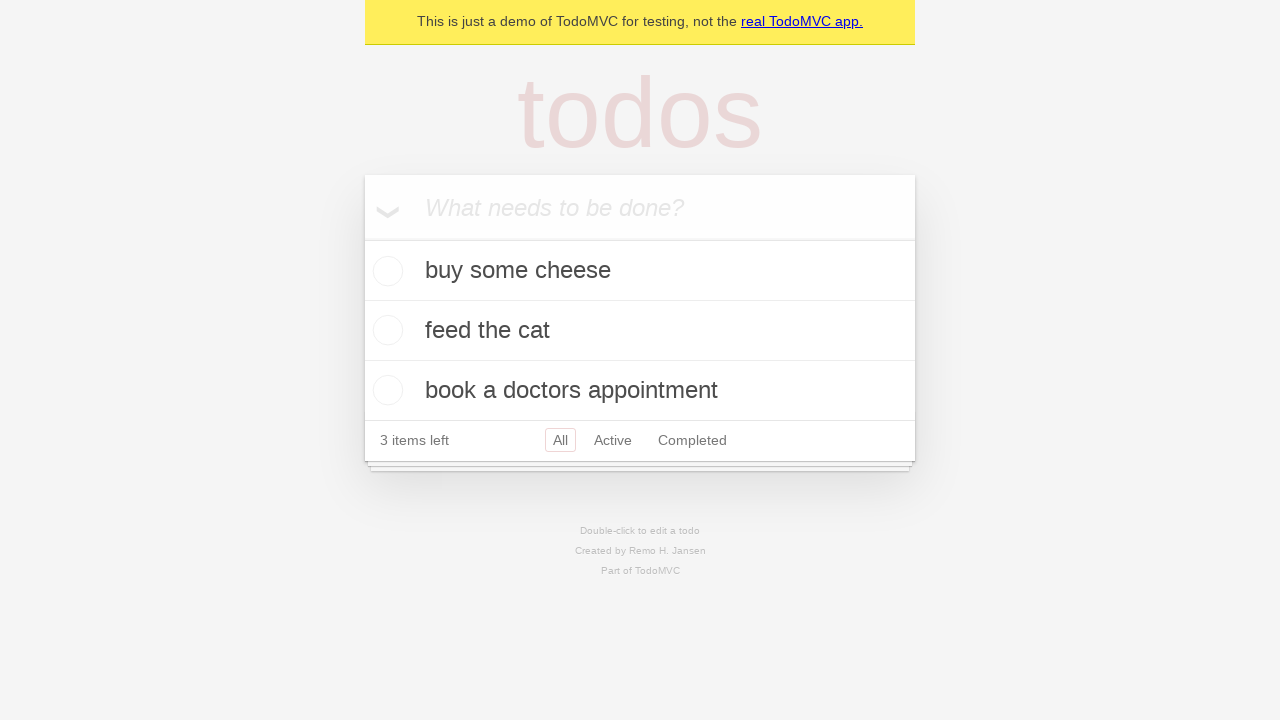